Tests selecting Option 2 from the dropdown and verifies the selection

Starting URL: https://the-internet.herokuapp.com/dropdown

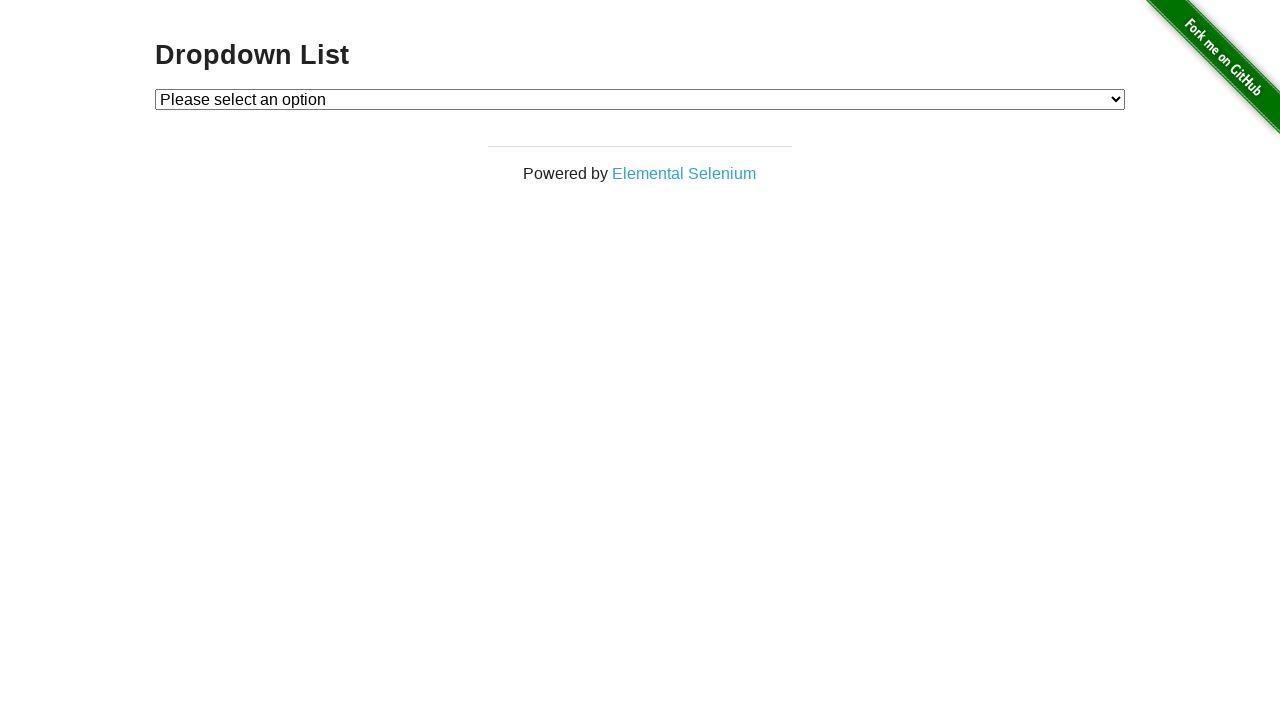

Waited for dropdown to be visible
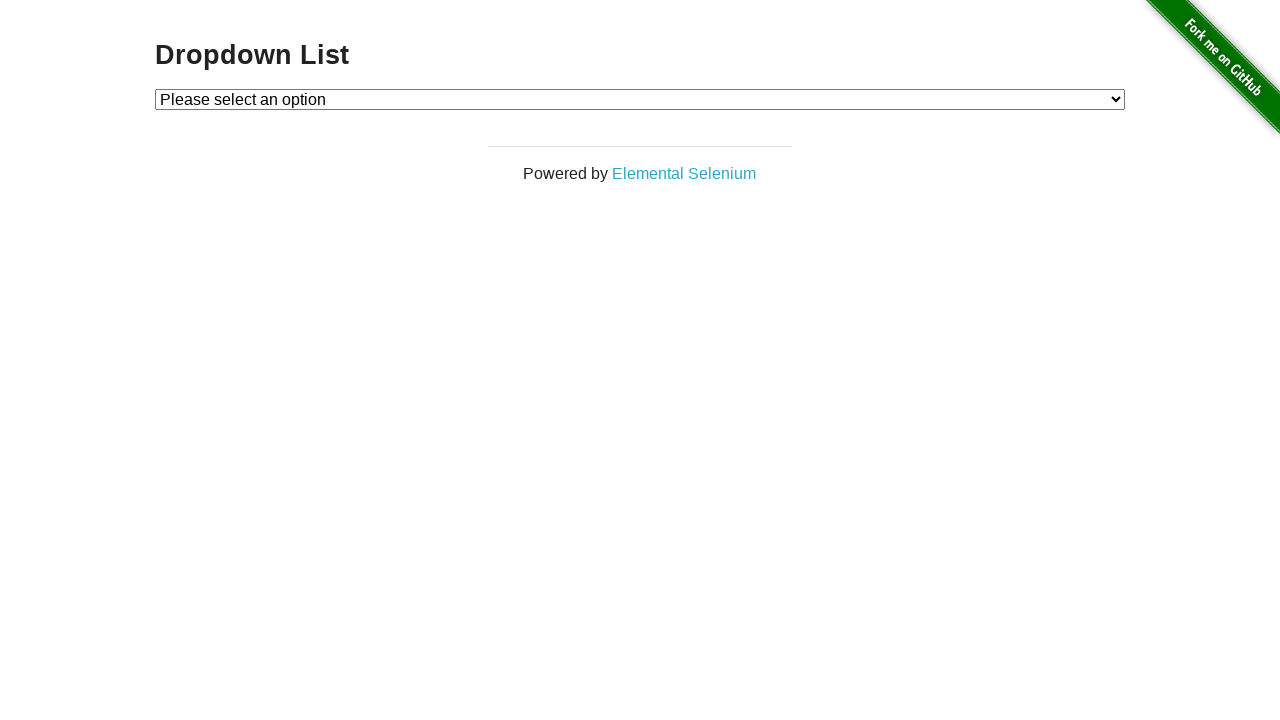

Selected Option 2 from dropdown by visible text on #dropdown
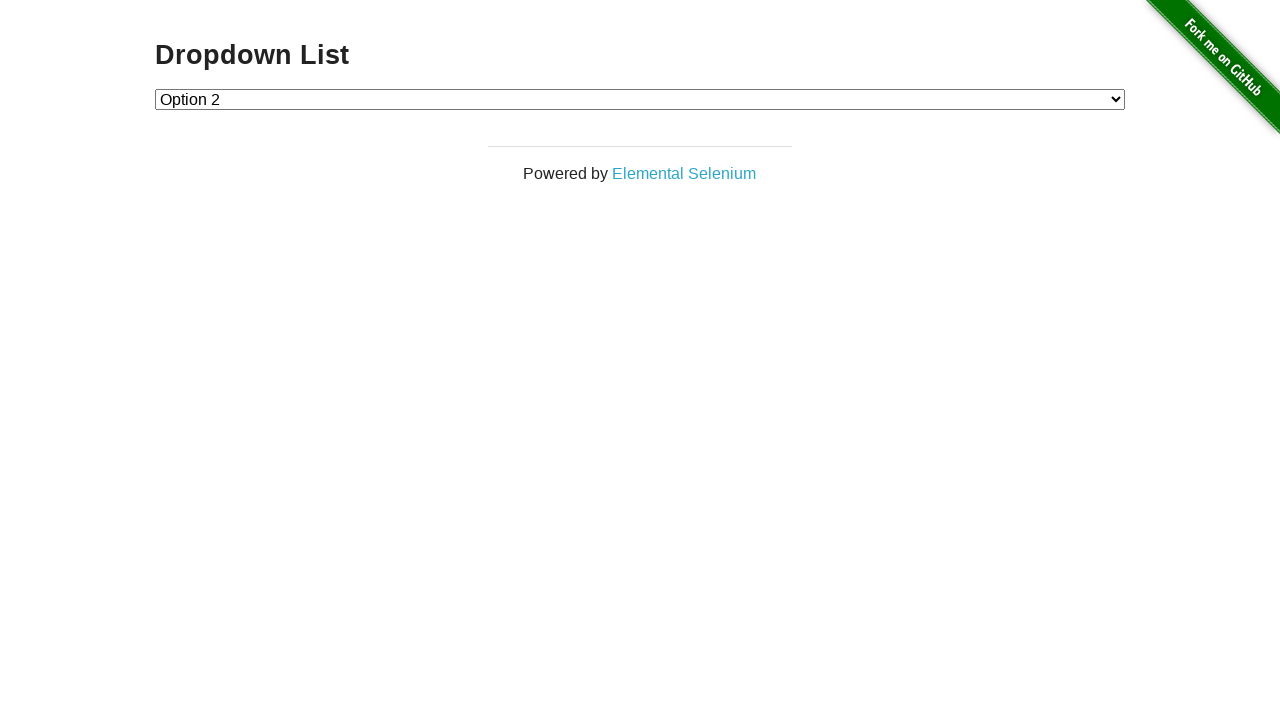

Located the selected option element
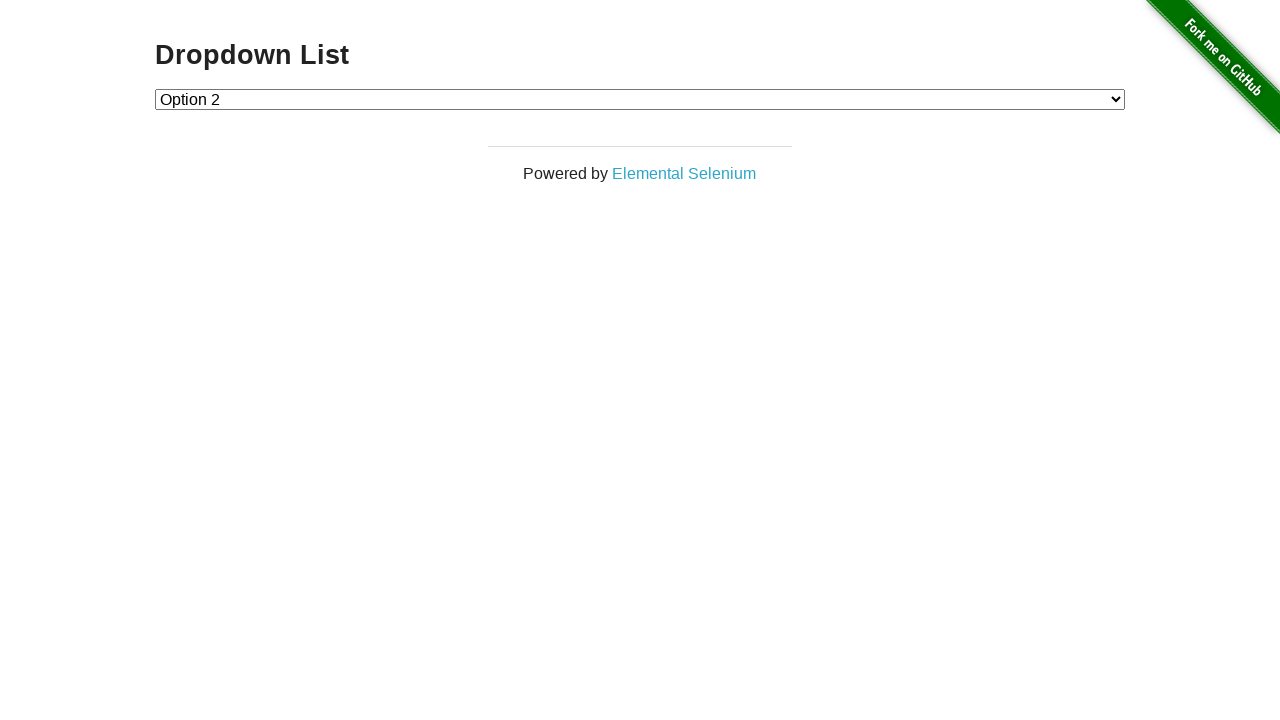

Verified selected option text is 'Option 2'
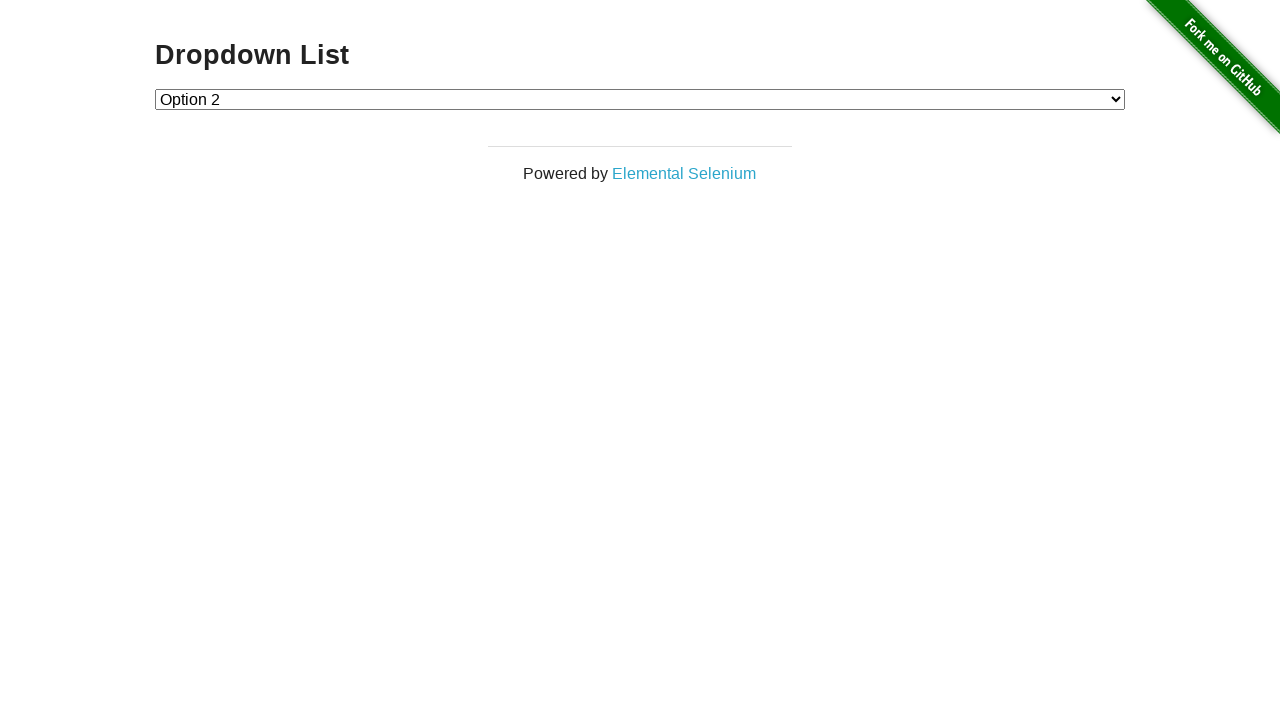

Verified selected option value is '2'
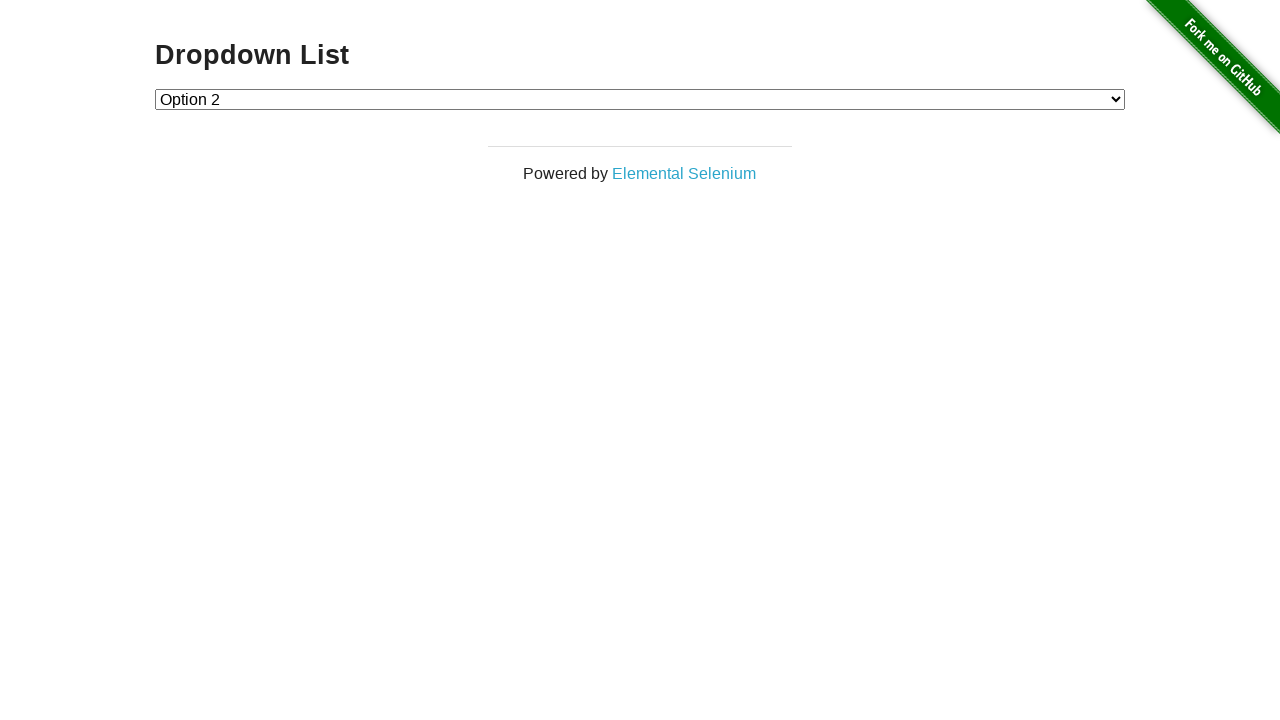

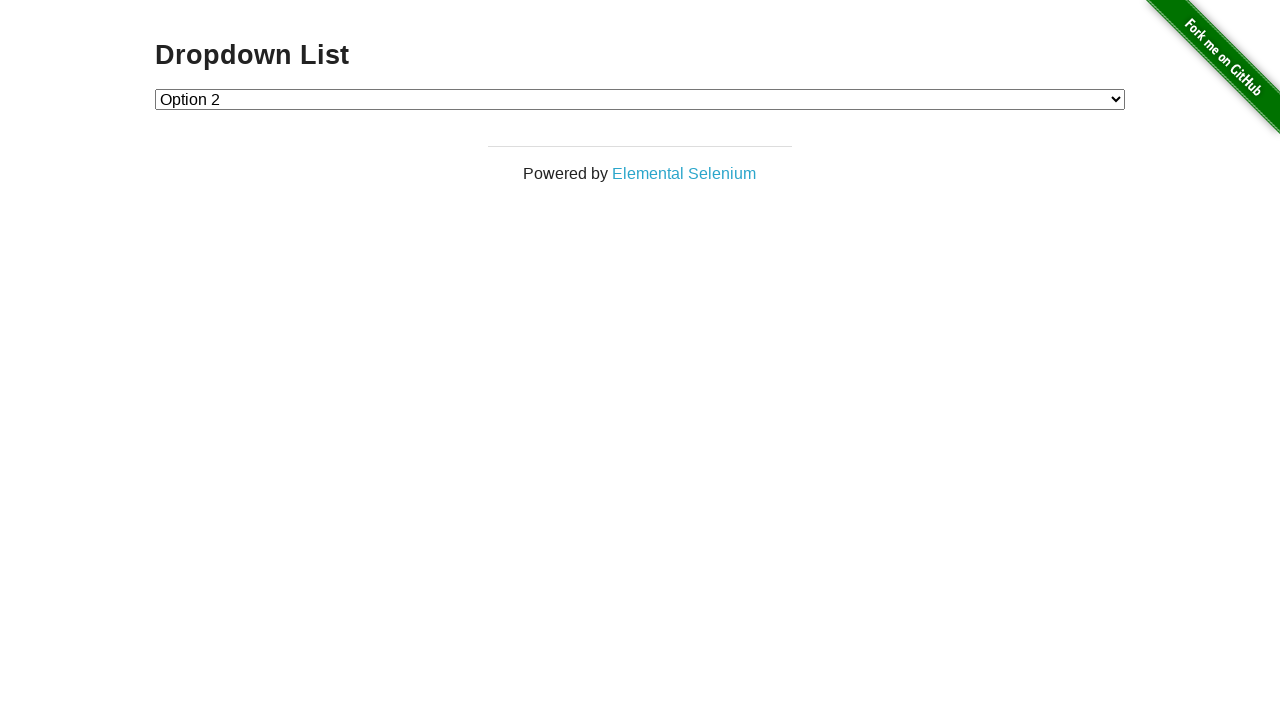